Tests the Playwright homepage by verifying the page title contains "Playwright", checking that the "Get started" link has the correct href attribute, clicking on it, and verifying the URL navigates to the intro page.

Starting URL: https://playwright.dev/

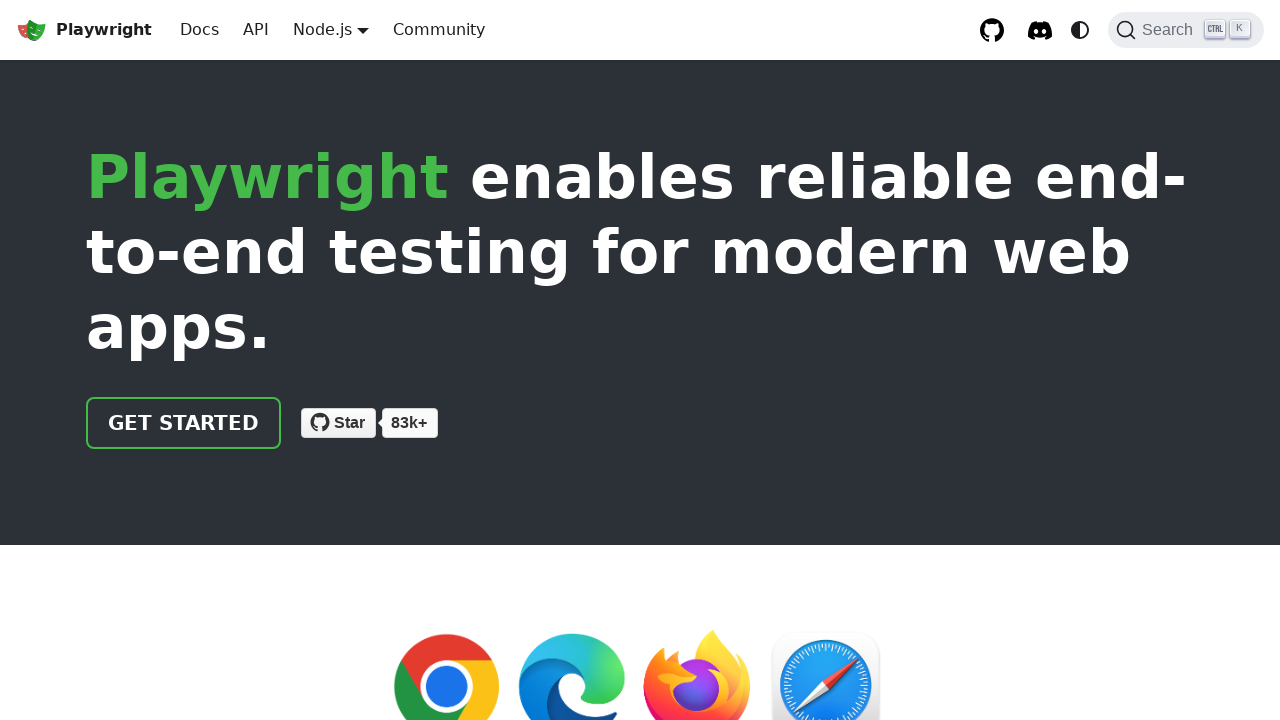

Verified page title contains 'Playwright'
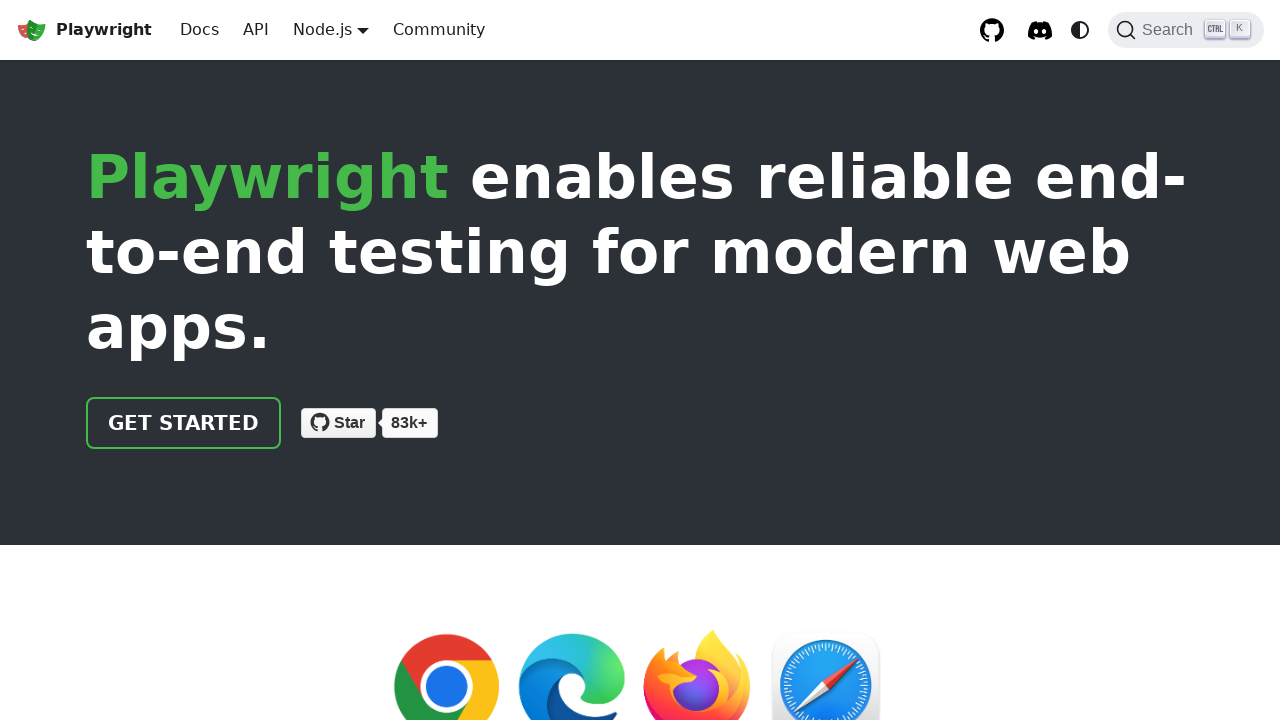

Located the 'Get started' link
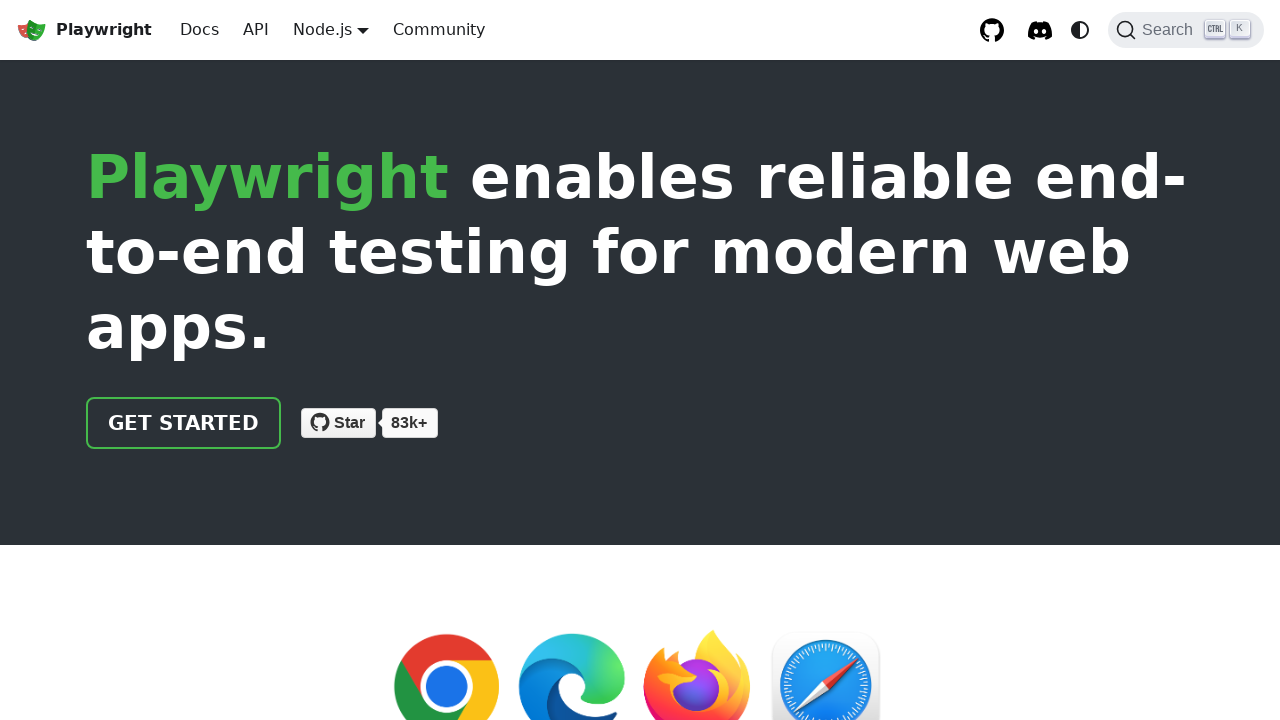

Verified 'Get started' link has correct href attribute '/docs/intro'
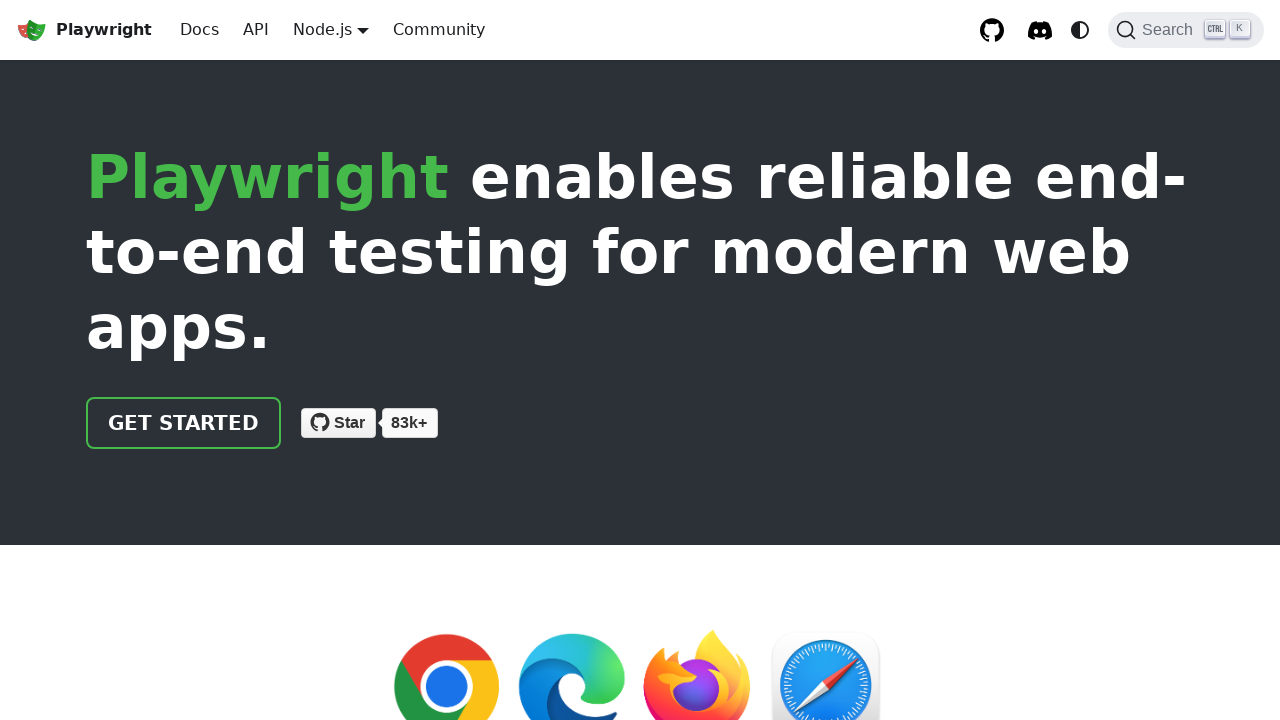

Clicked the 'Get started' link at (184, 423) on internal:role=link[name="Get started"i]
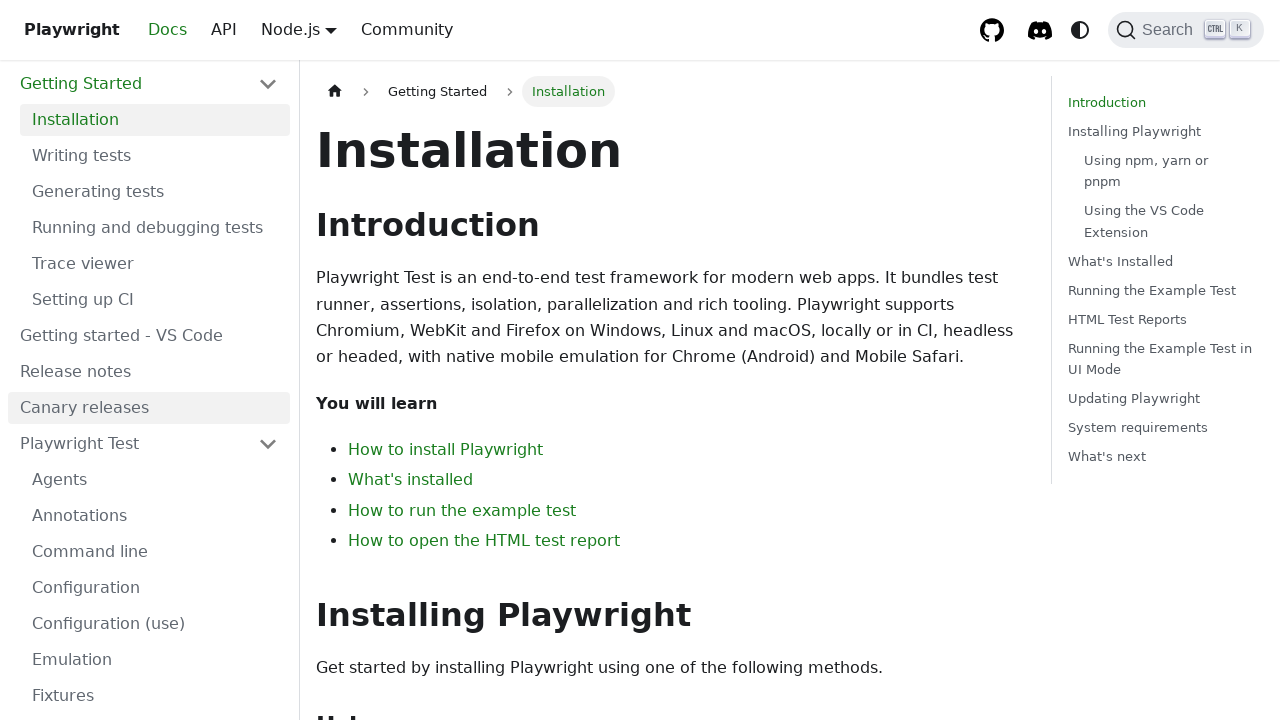

Verified URL navigated to intro page
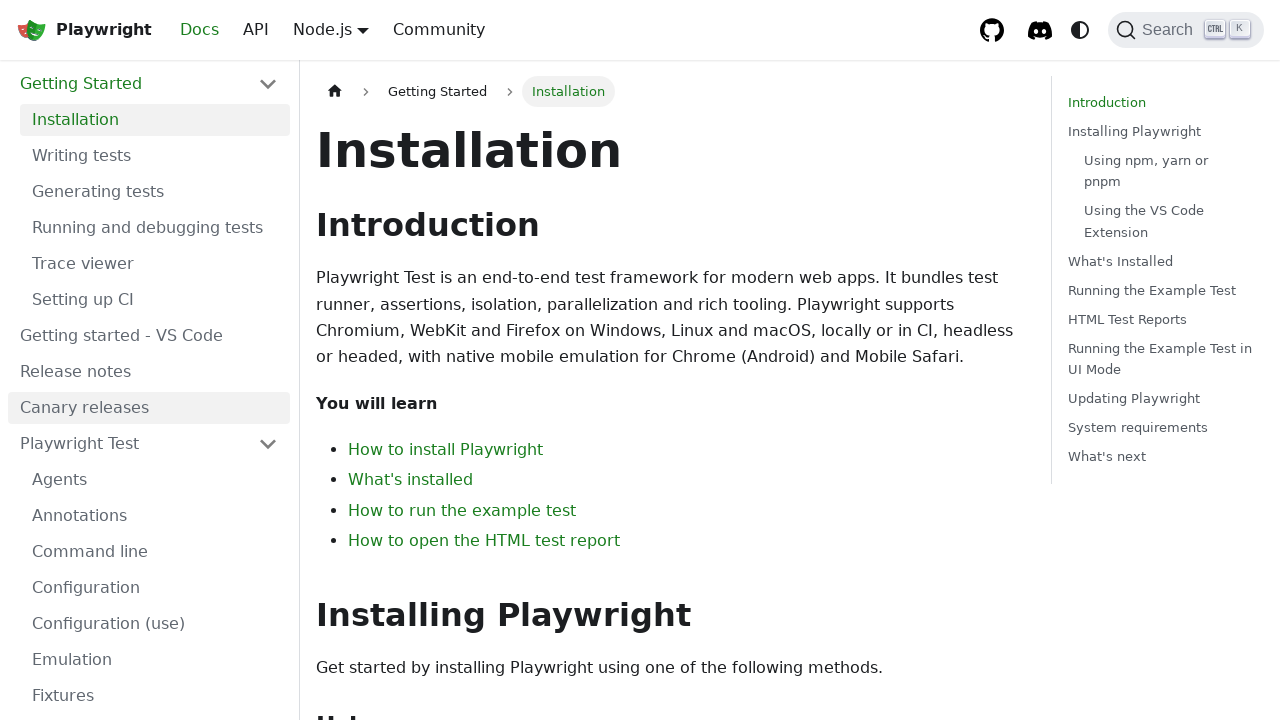

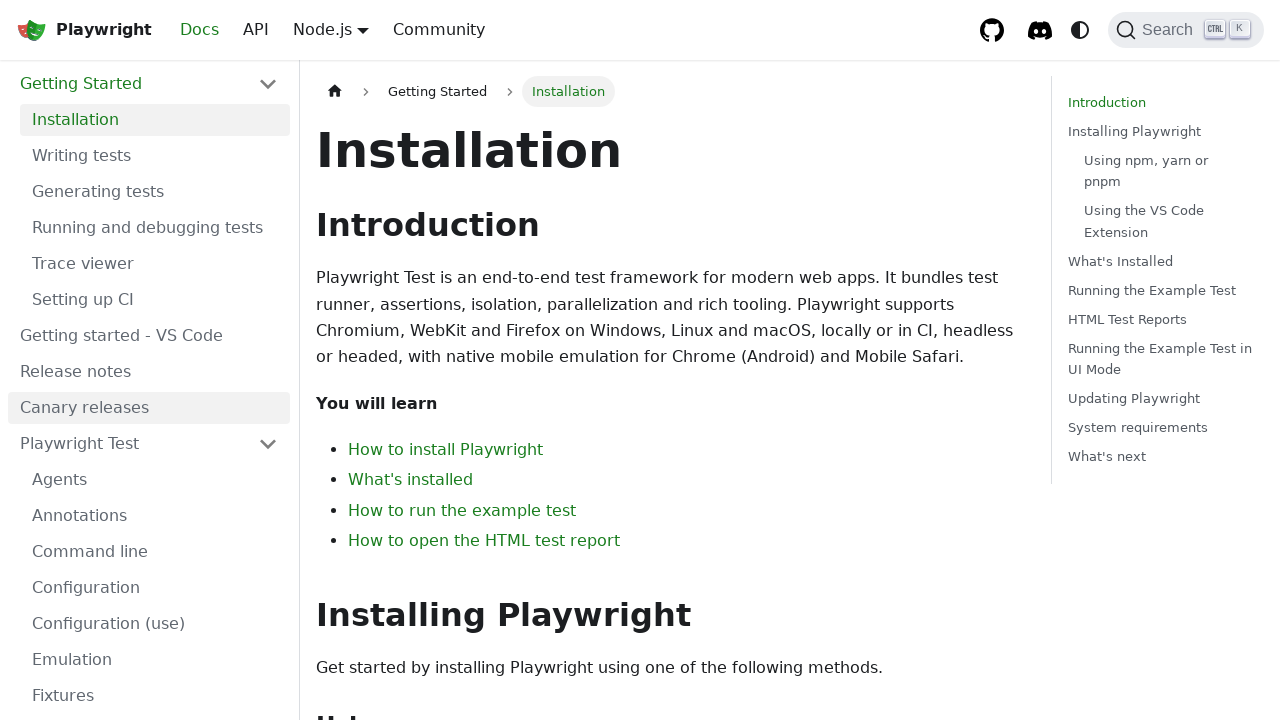